Tests clicking a Login button on a Selenium practice page by scrolling to the element and clicking it

Starting URL: https://www.tutorialspoint.com/selenium/practice/selenium_automation_practice.php

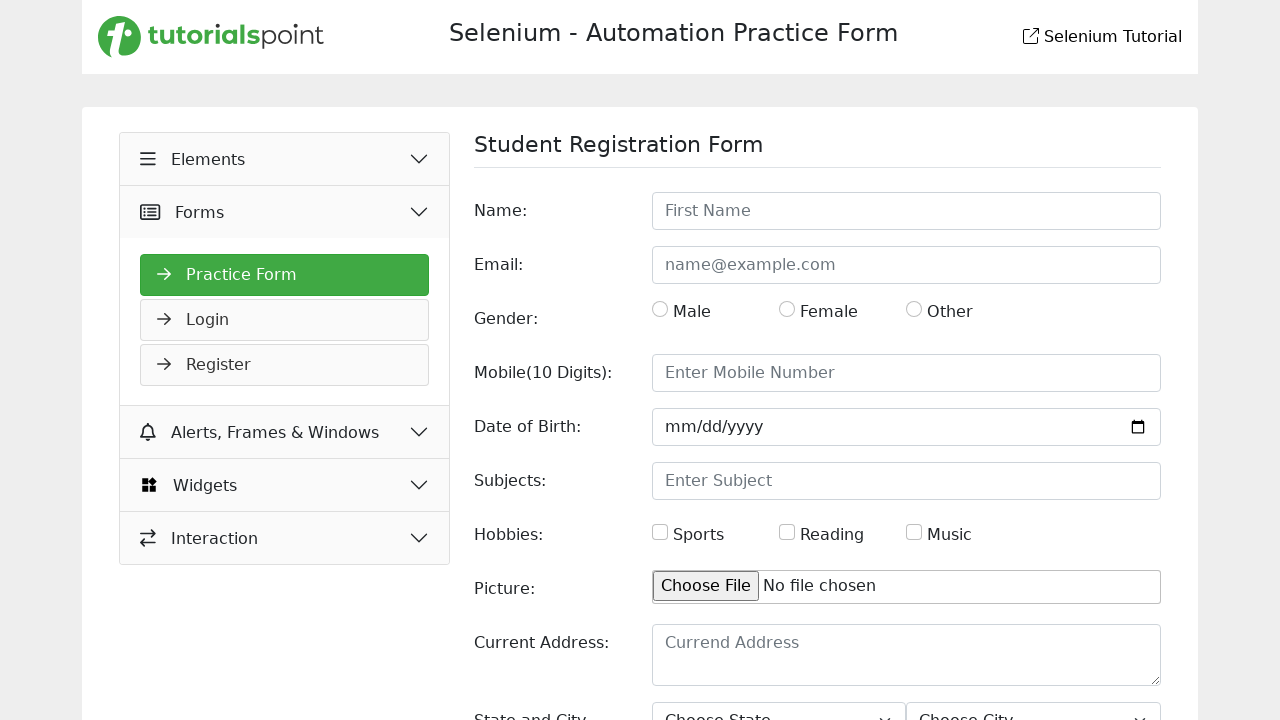

Located Login button element
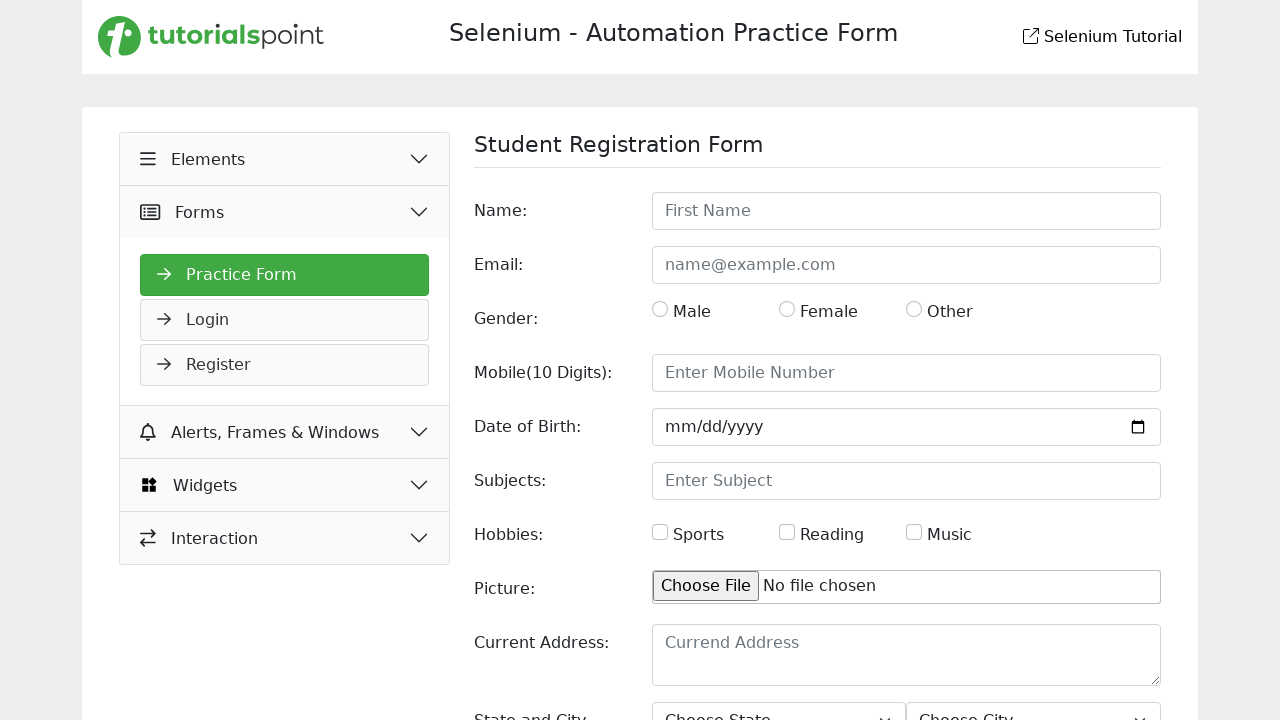

Scrolled to Login button
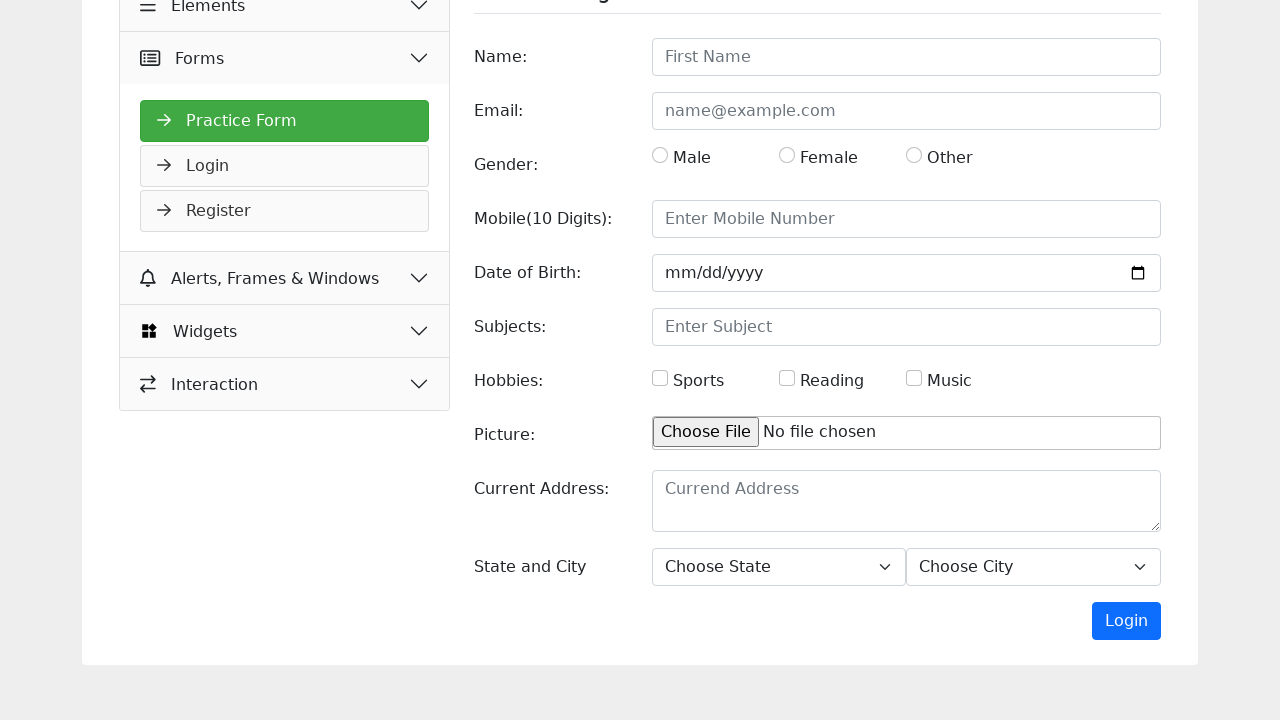

Clicked Login button at (1126, 621) on input[value='Login']
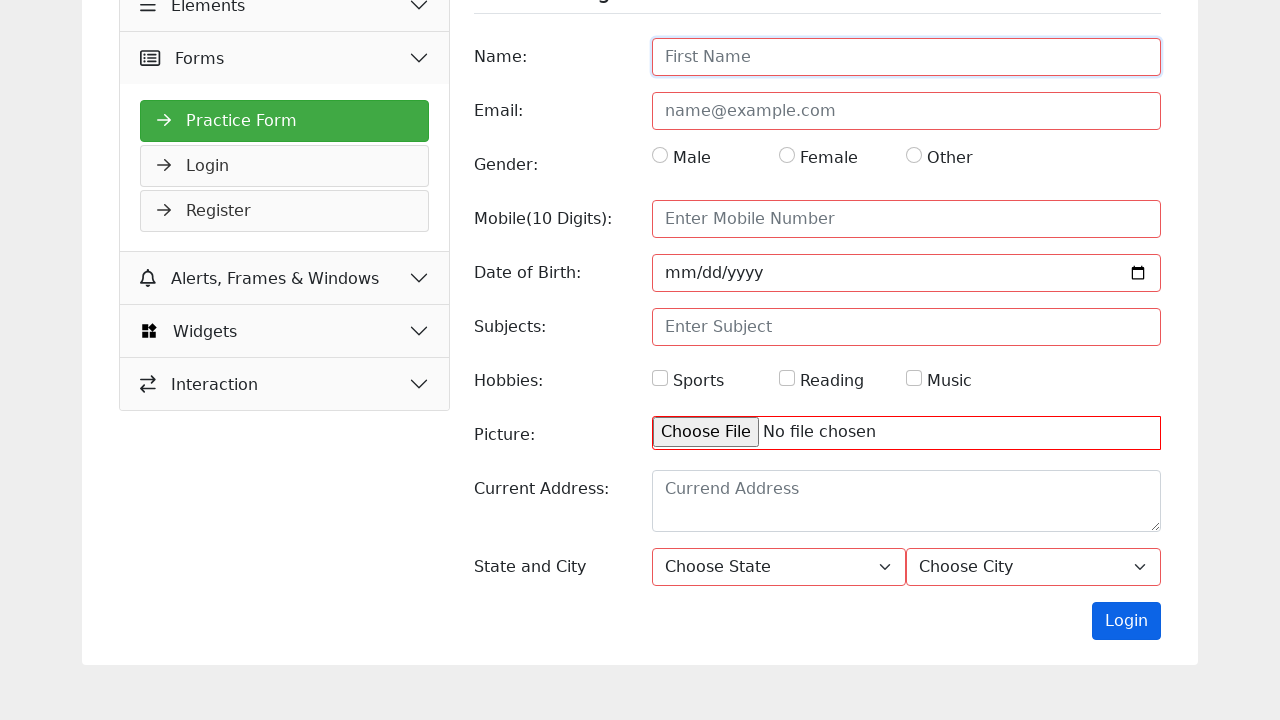

Waited 1 second for response after clicking Login
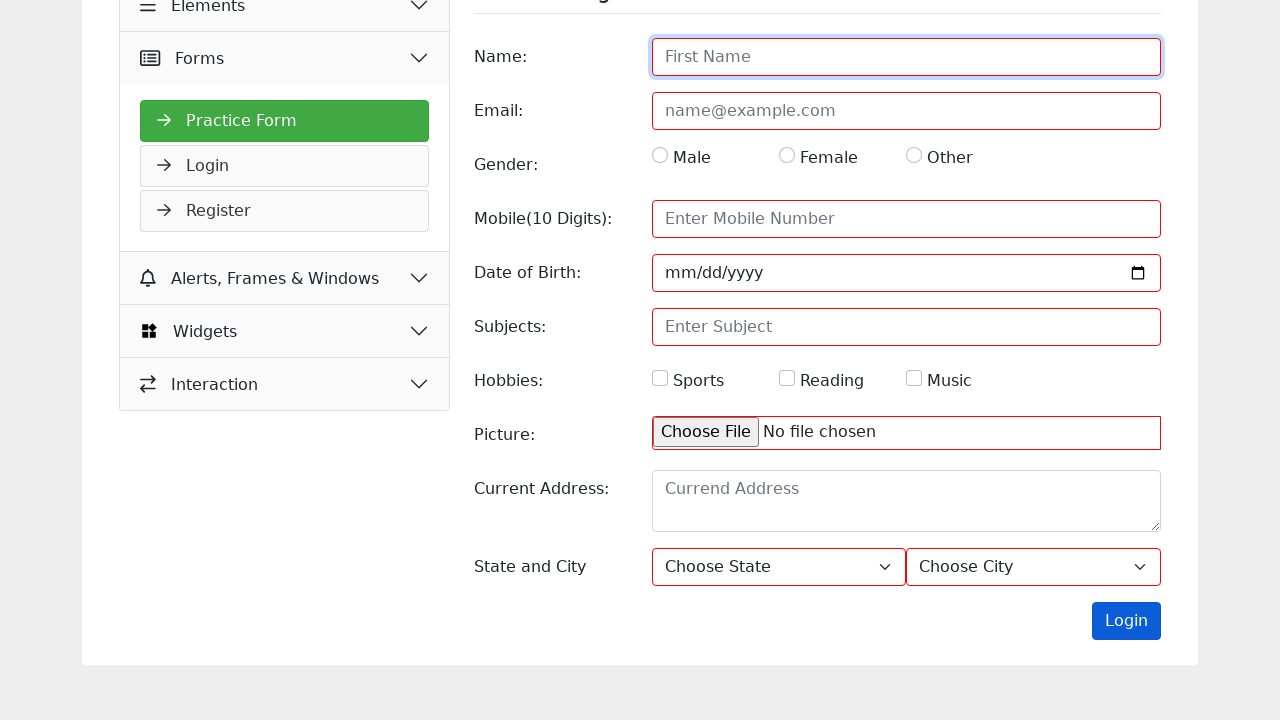

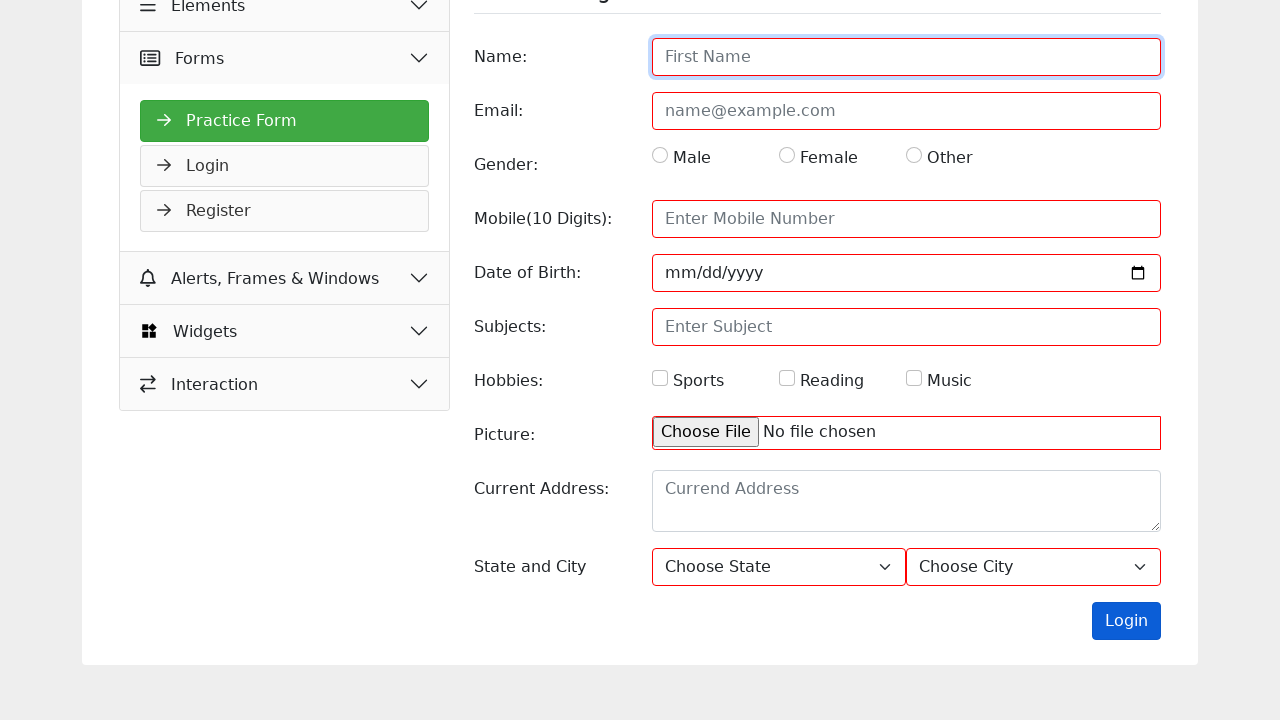